Tests input field functionality by entering a number, clearing it, and entering a different number

Starting URL: http://the-internet.herokuapp.com/inputs

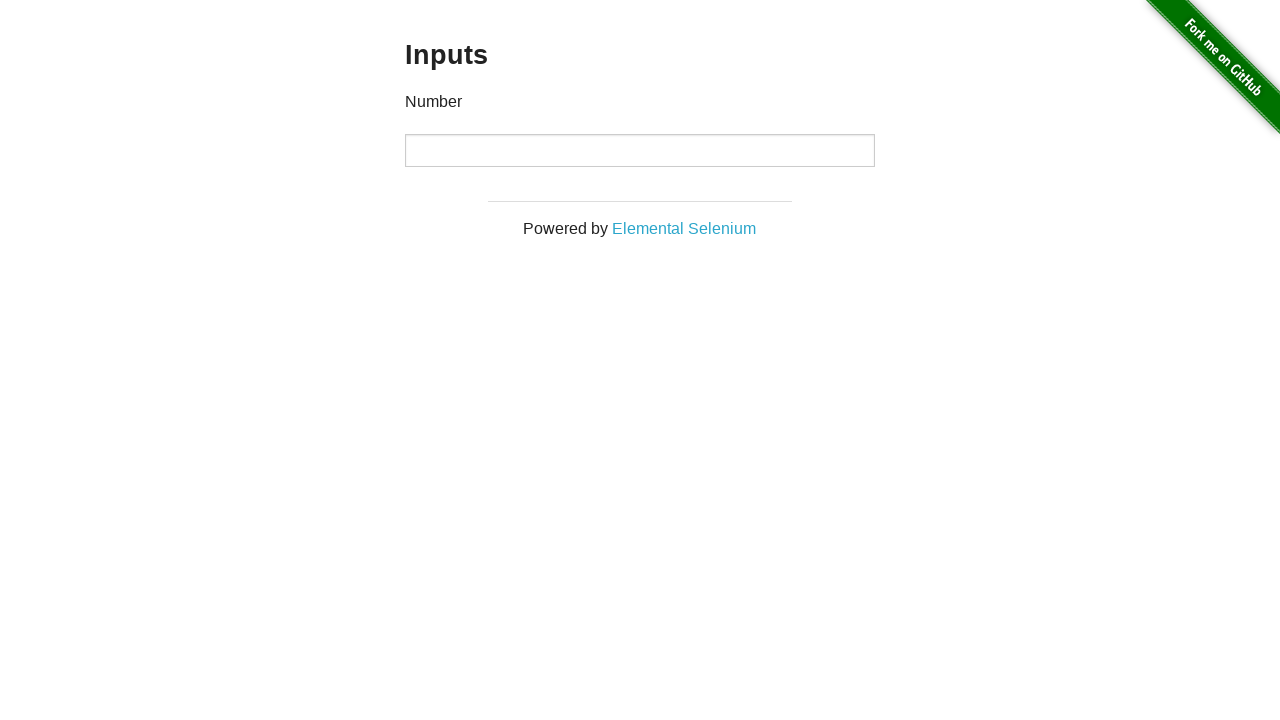

Entered first number '1000' into input field on input
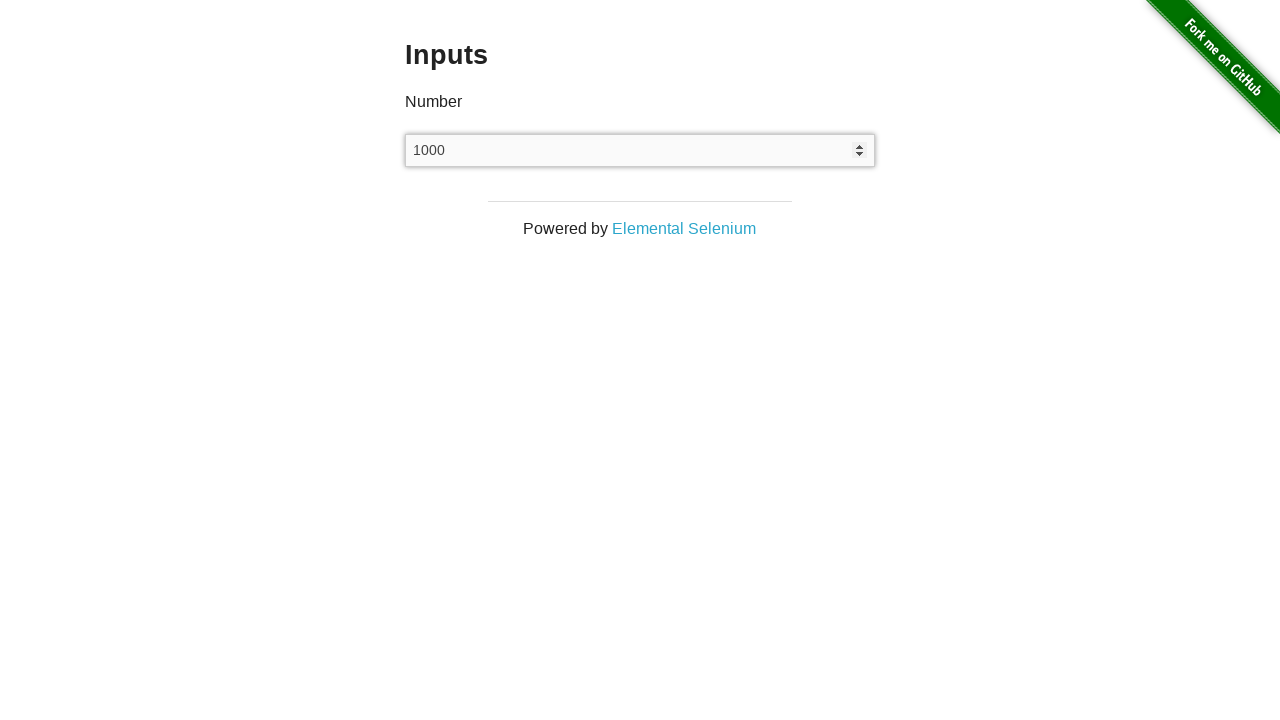

Cleared the input field on input
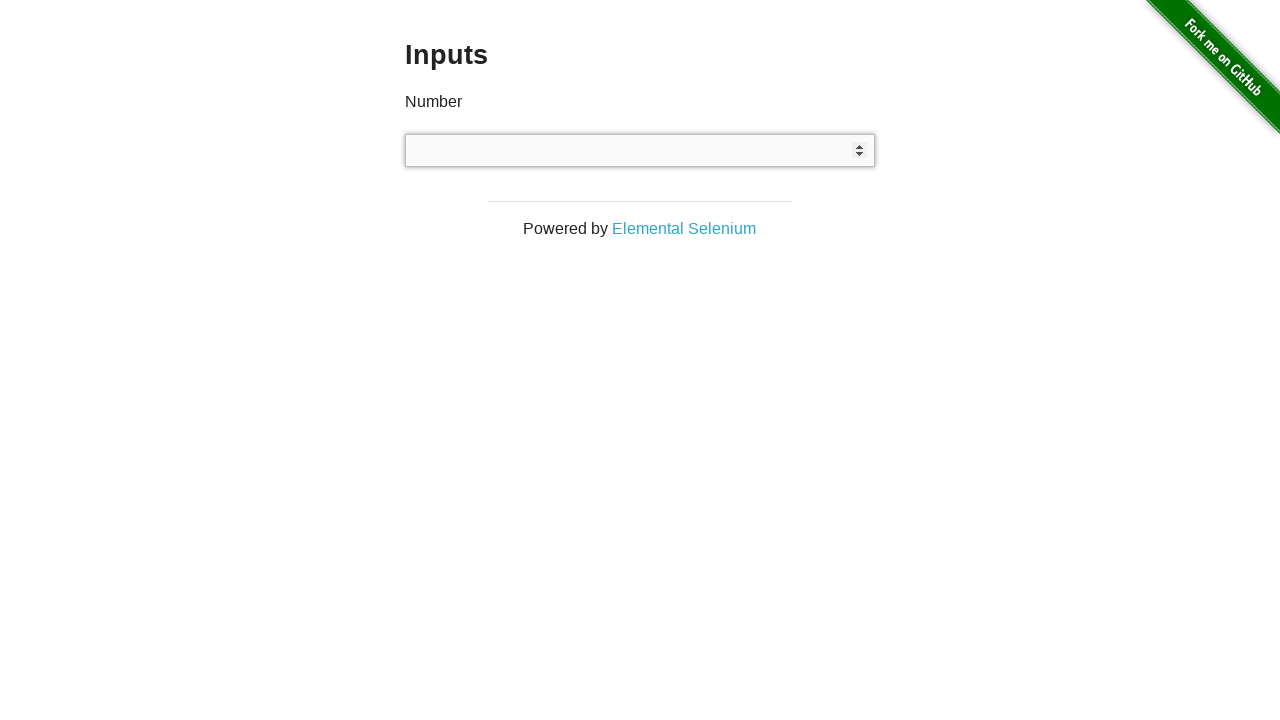

Entered second number '999' into input field on input
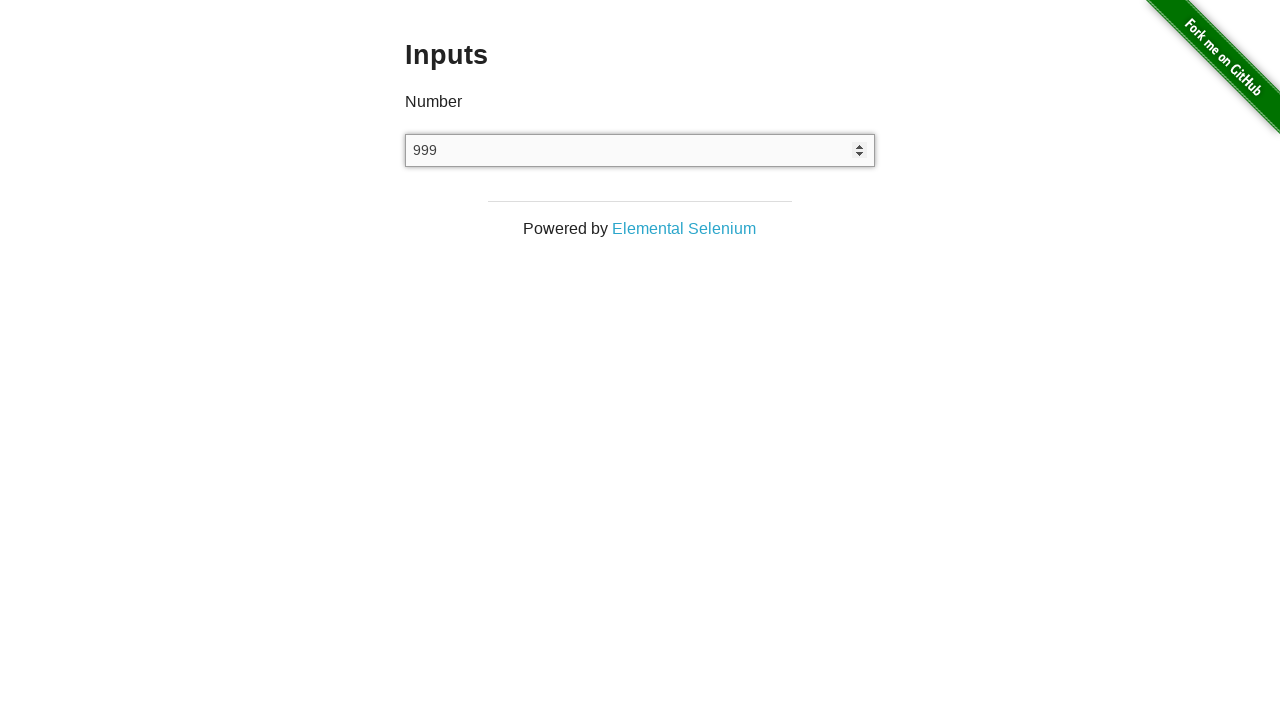

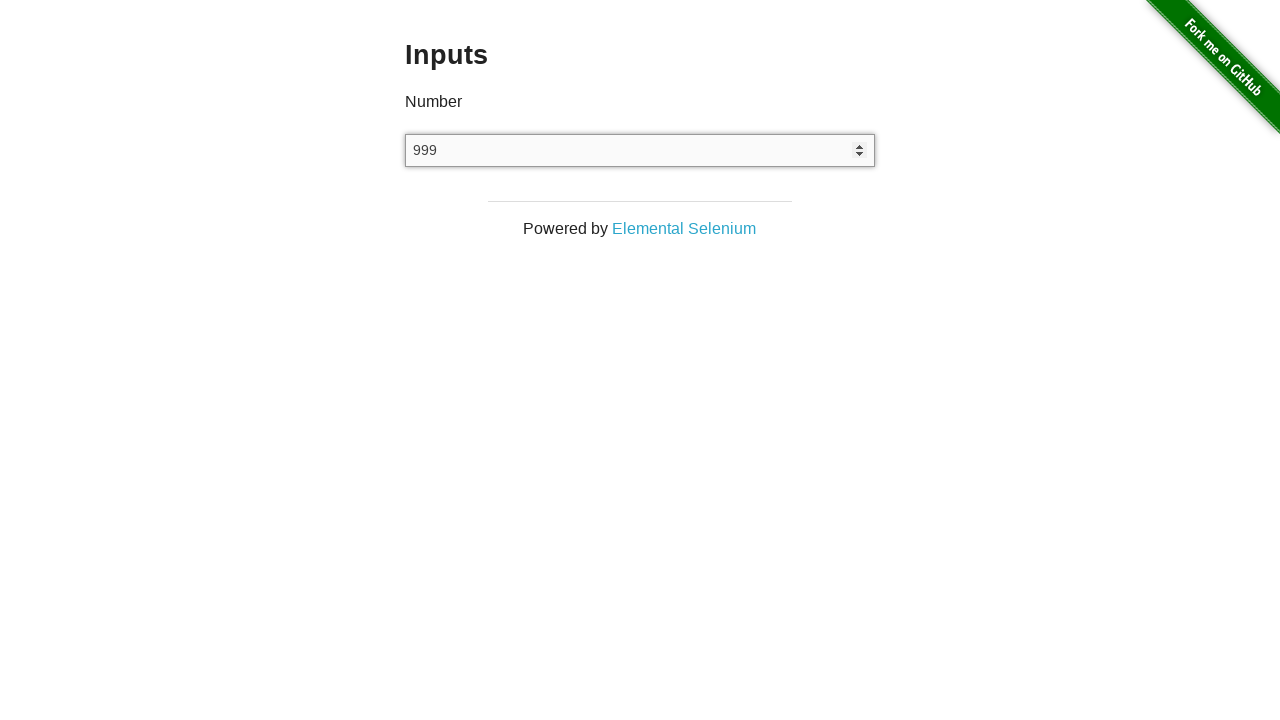